Verifies that the demoblaze homepage contains navigation links by waiting for links to be present on the page

Starting URL: https://www.demoblaze.com/

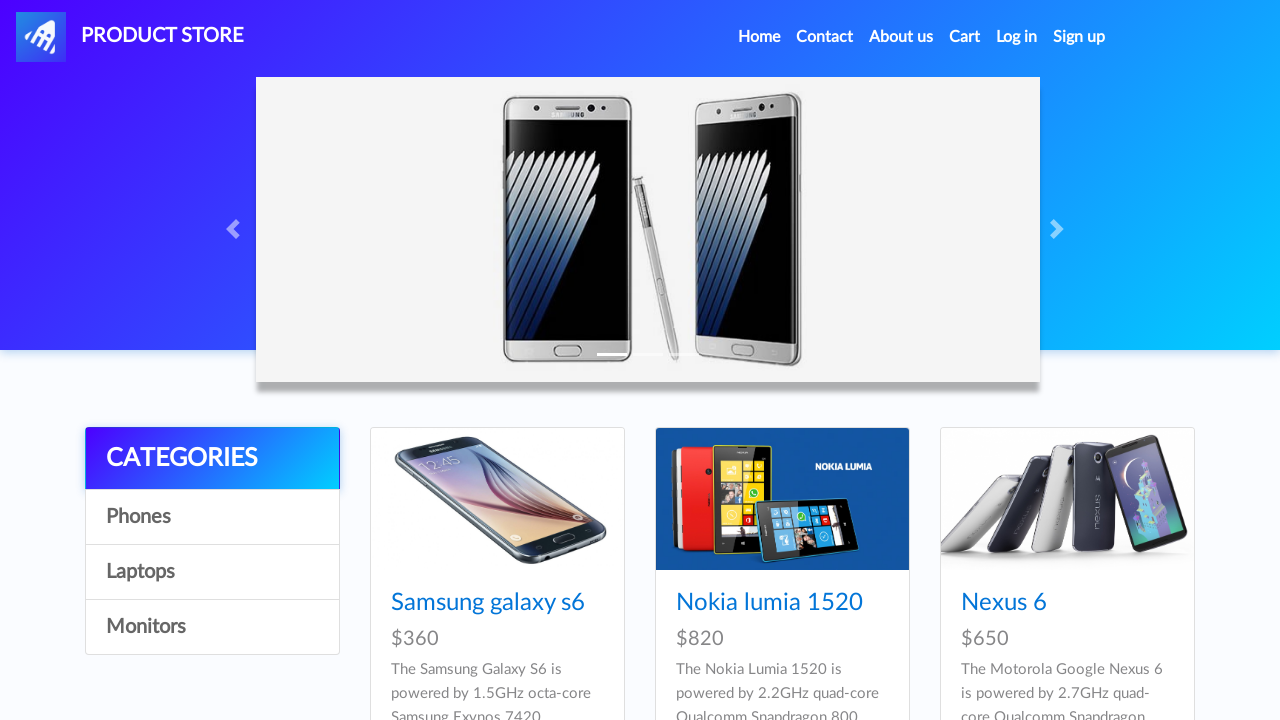

Navigated to demoblaze homepage
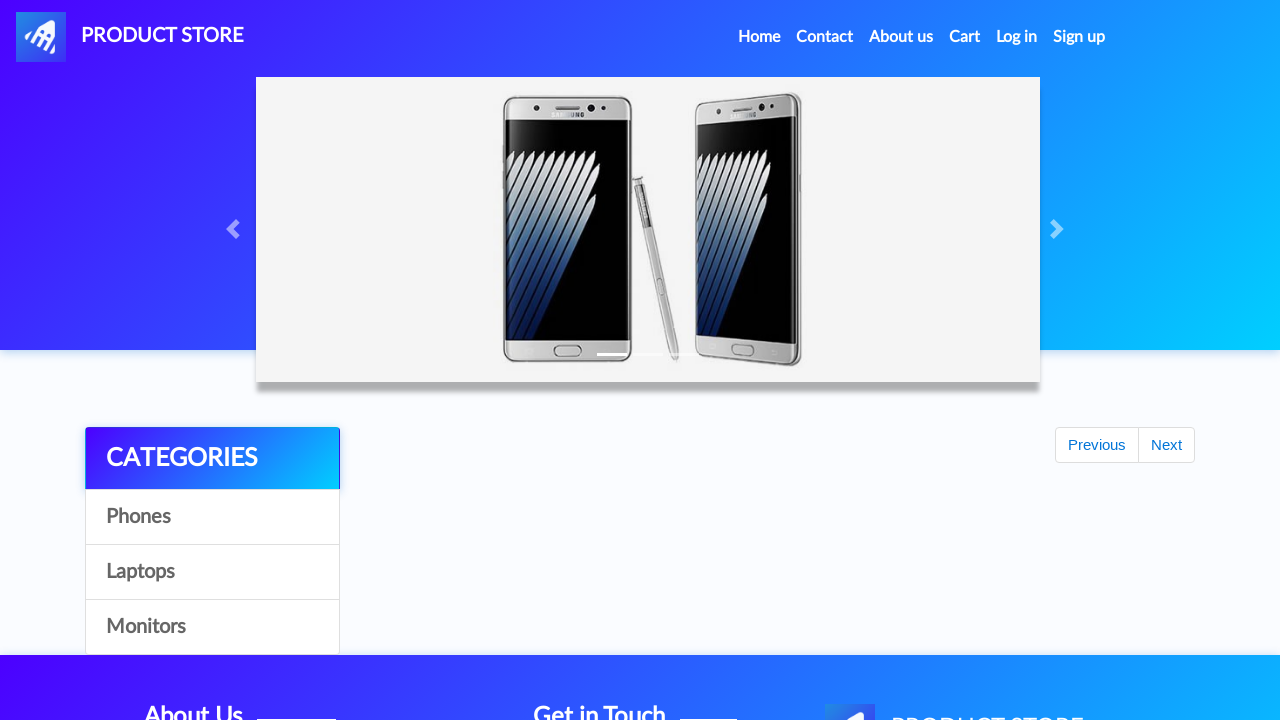

Waited for navigation links to be present on the page
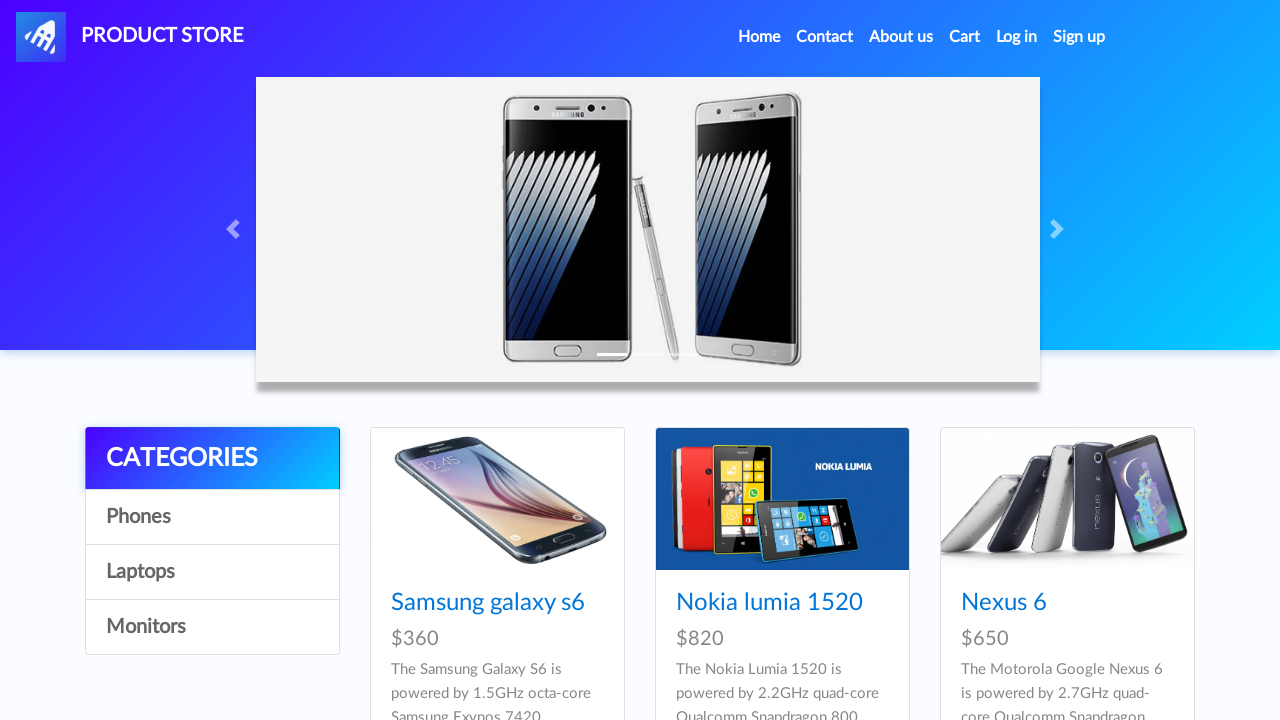

Located all anchor elements on the page
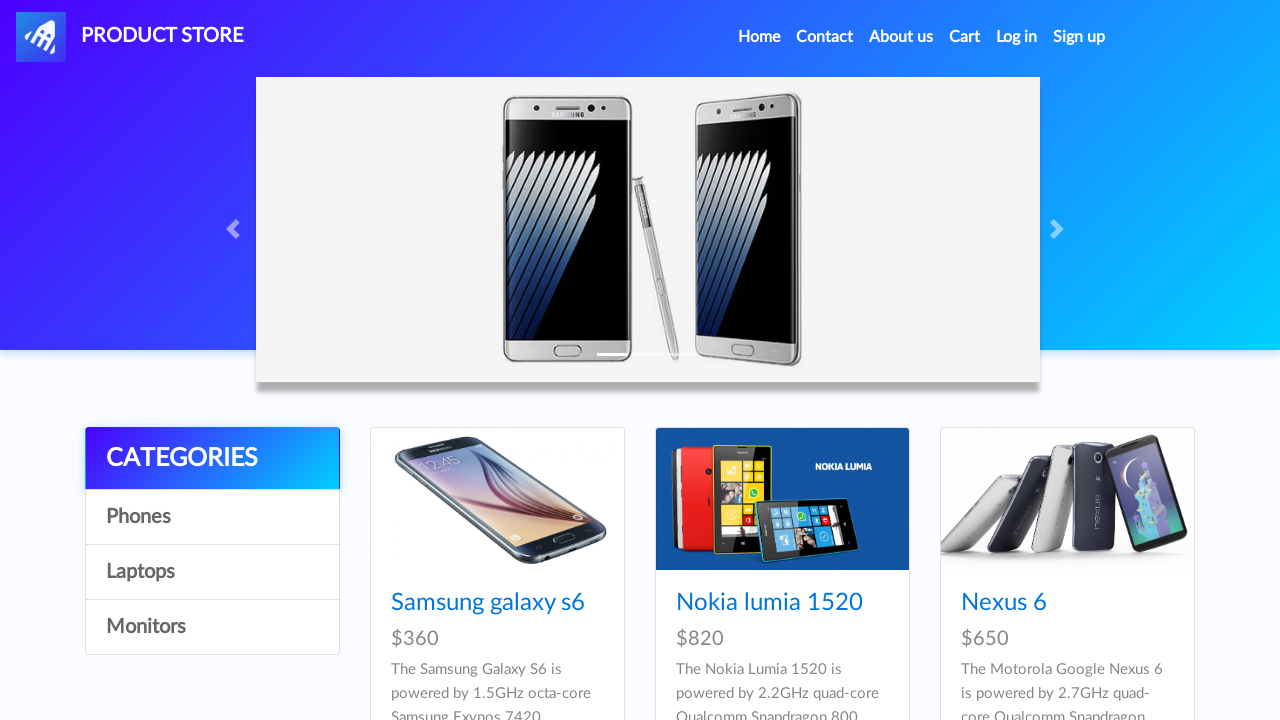

Verified that multiple navigation links exist on the demoblaze homepage
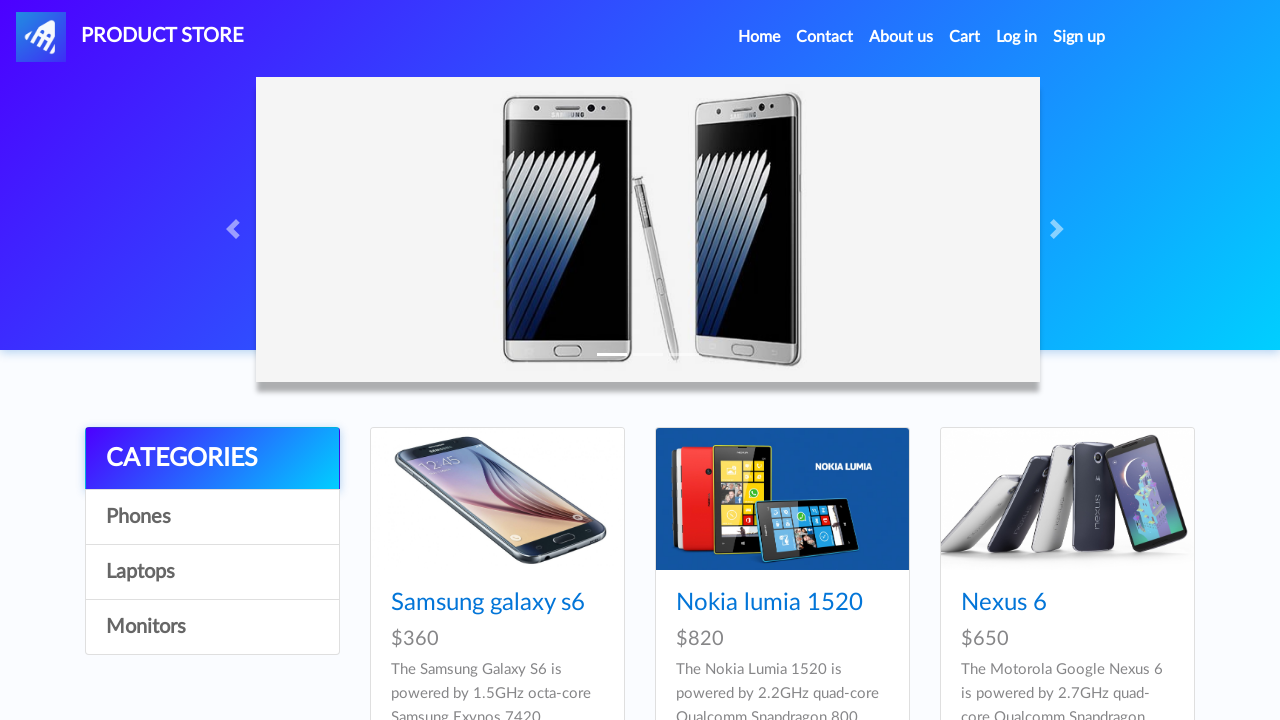

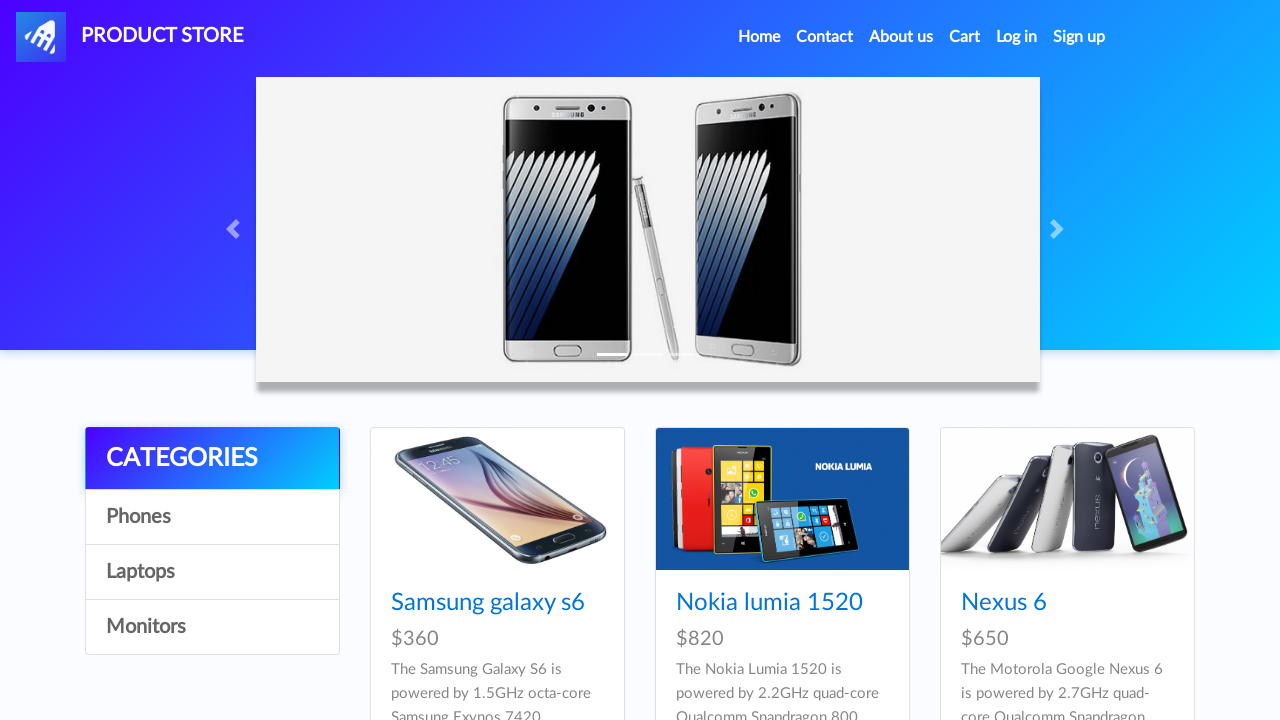